Tests JavaScript confirm alert handling by clicking a button to trigger a confirm dialog and accepting it.

Starting URL: https://v1.training-support.net/selenium/javascript-alerts

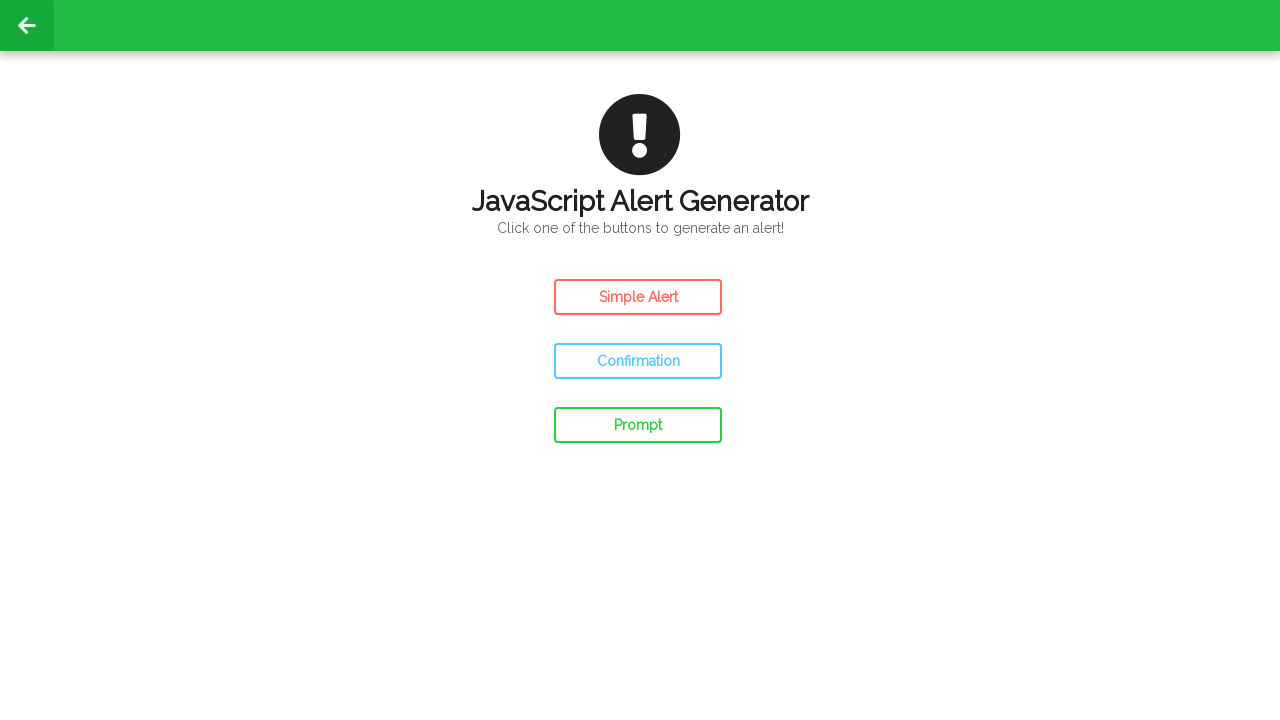

Set up dialog handler to accept confirm alerts
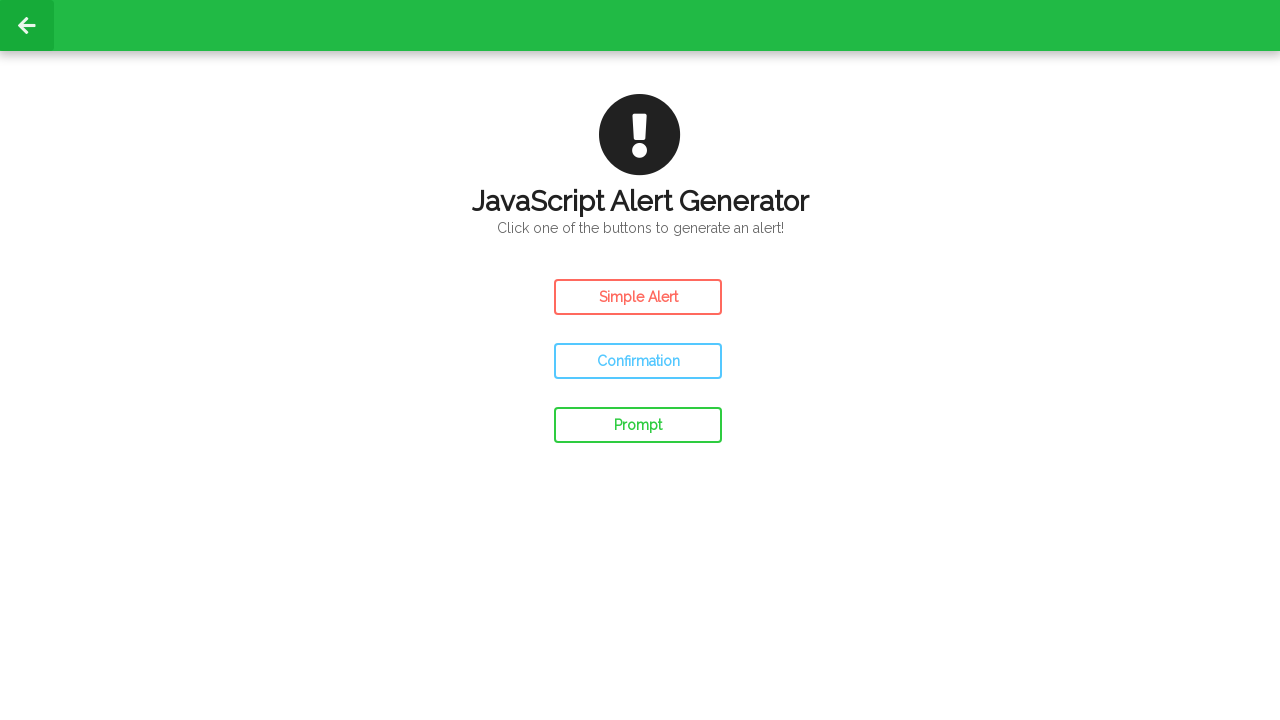

Clicked confirm button to trigger JavaScript confirm dialog at (638, 361) on #confirm
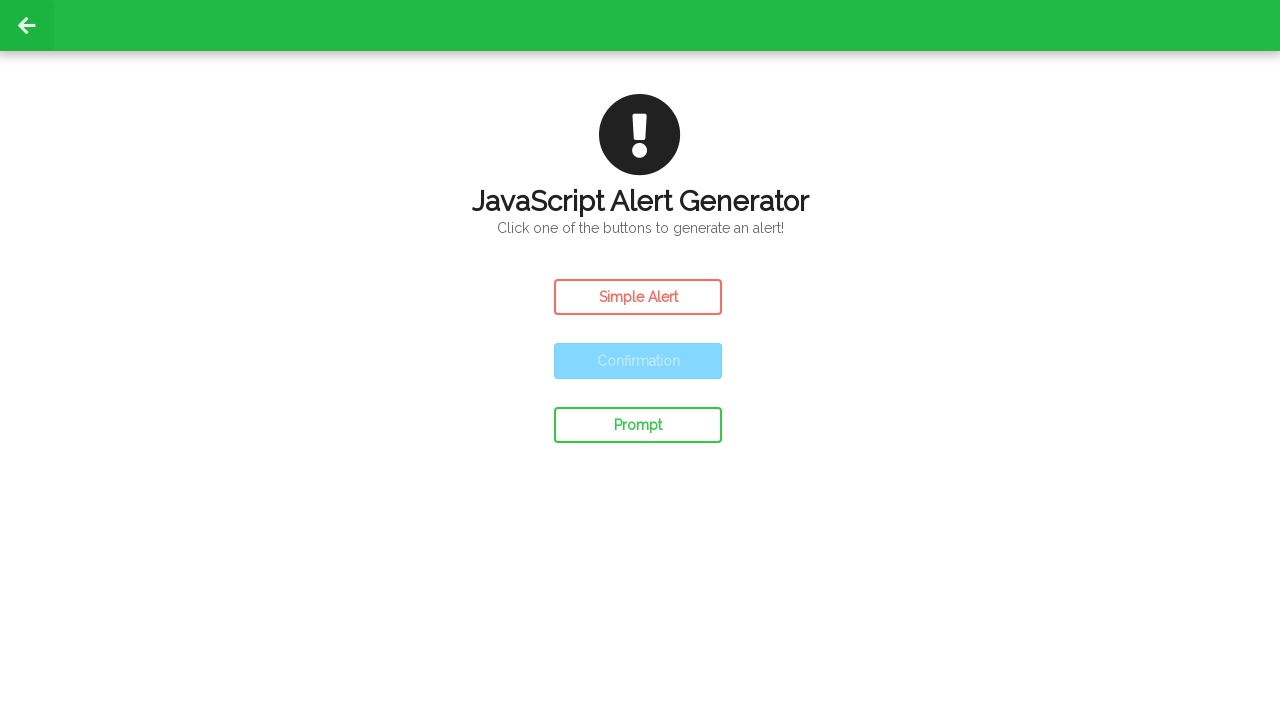

Waited for confirm dialog to be processed
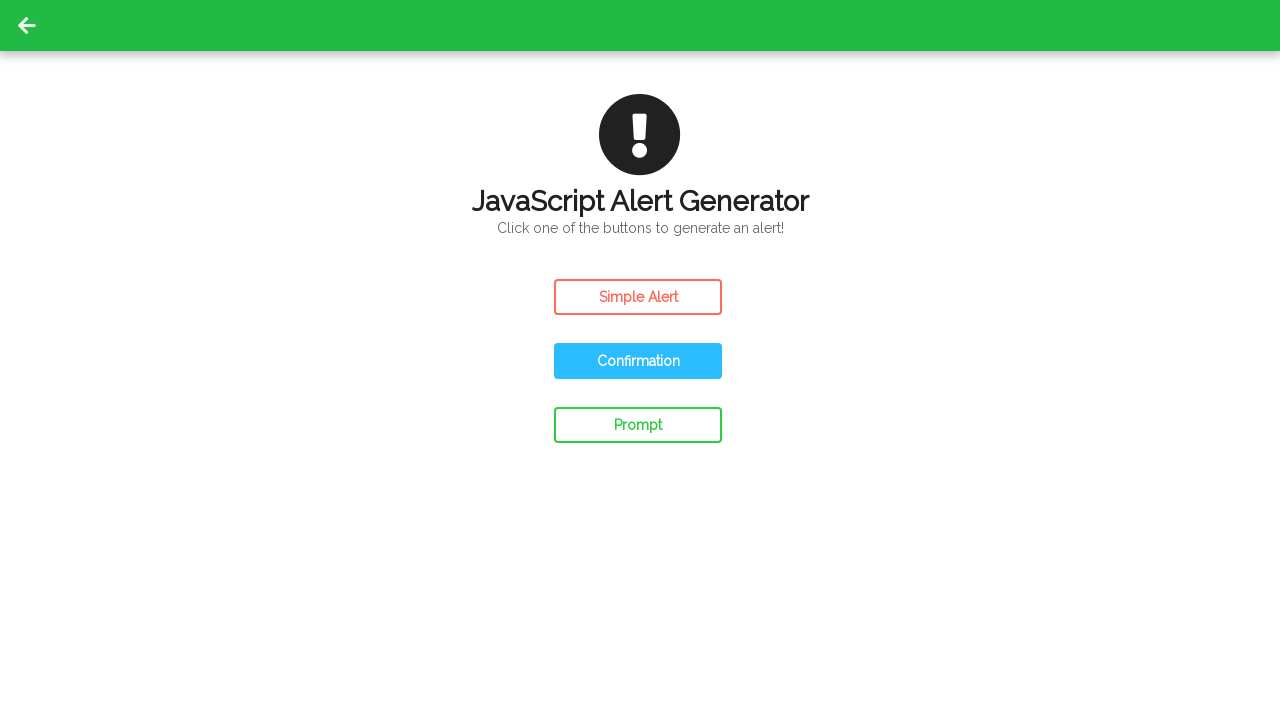

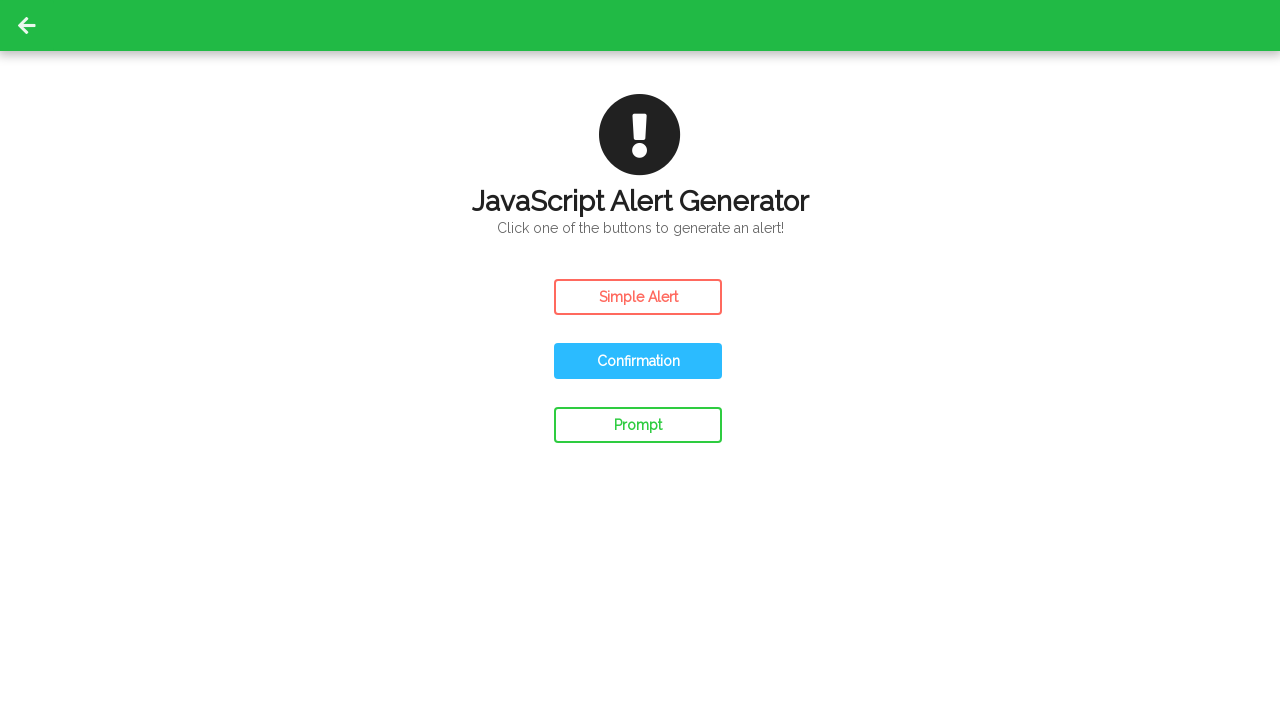